Tests clicking a button with a dynamic ID on the UI Testing Playground site. The test clicks the primary button 3 times, navigating to the page fresh each time to verify the button can be found despite having a dynamically generated ID.

Starting URL: http://uitestingplayground.com/dynamicid

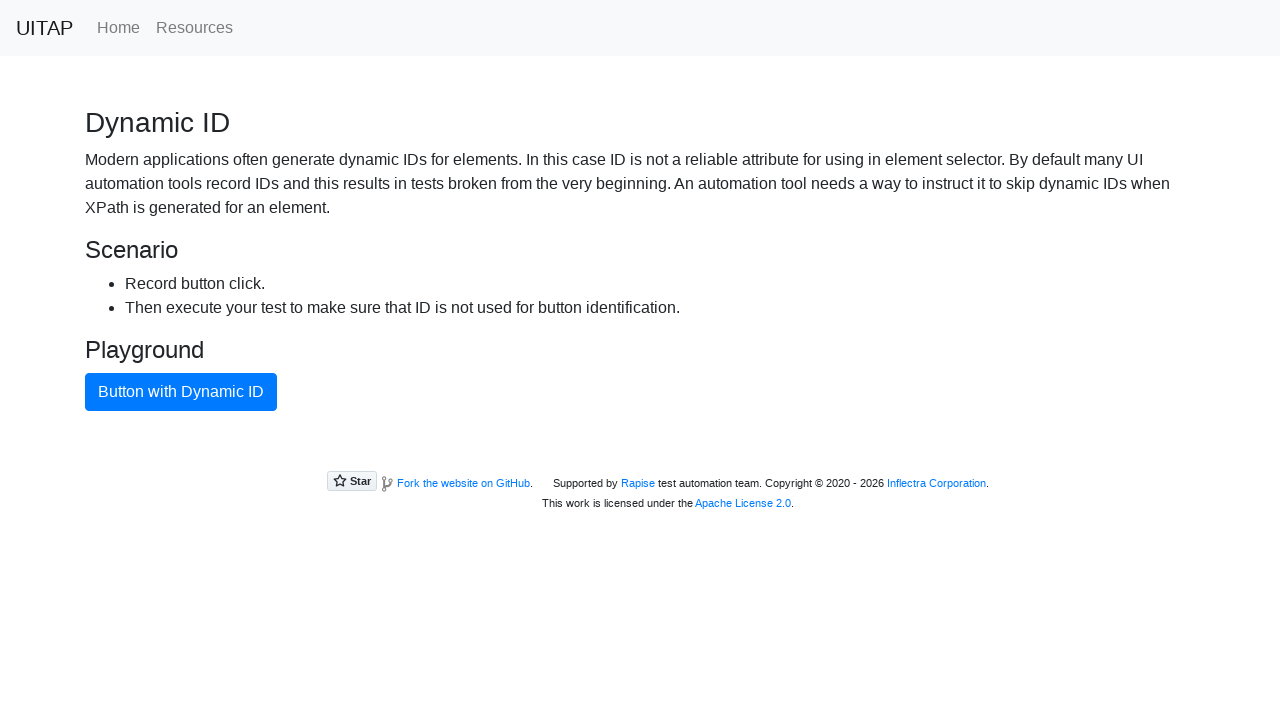

Clicked primary button with dynamic ID (iteration 1) at (181, 392) on .btn.btn-primary
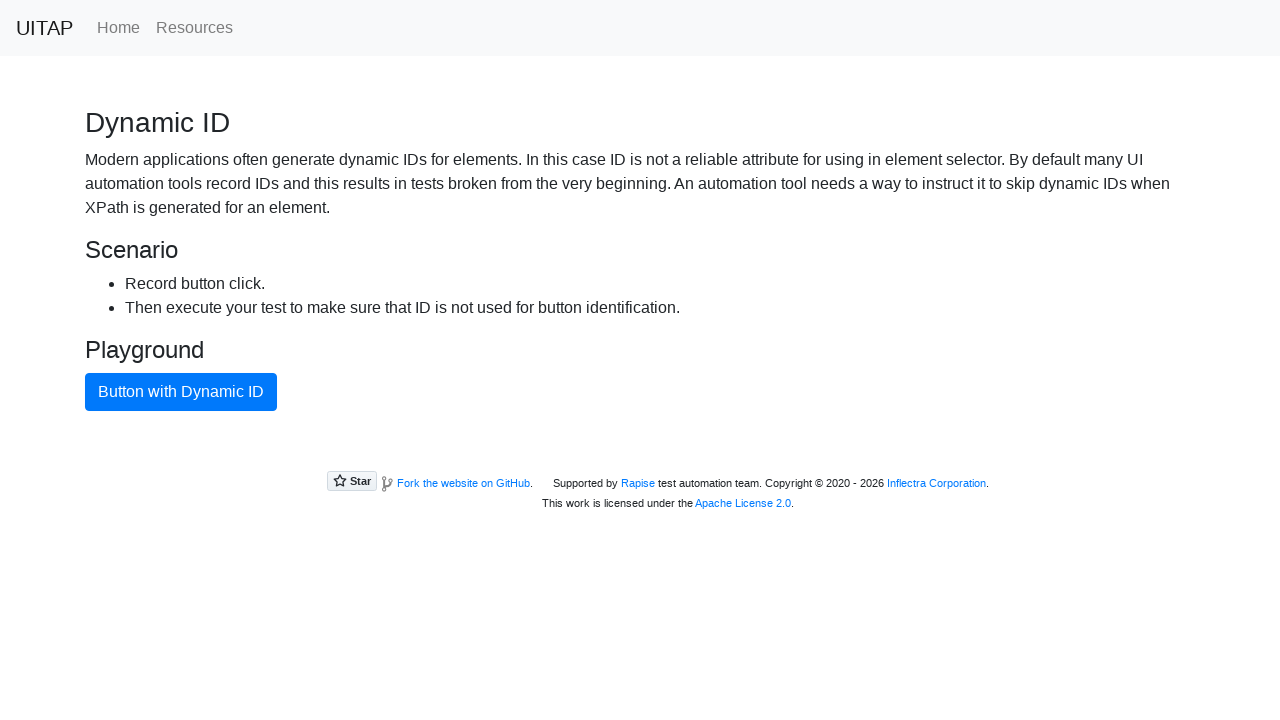

Navigated to dynamic ID test page (iteration 2)
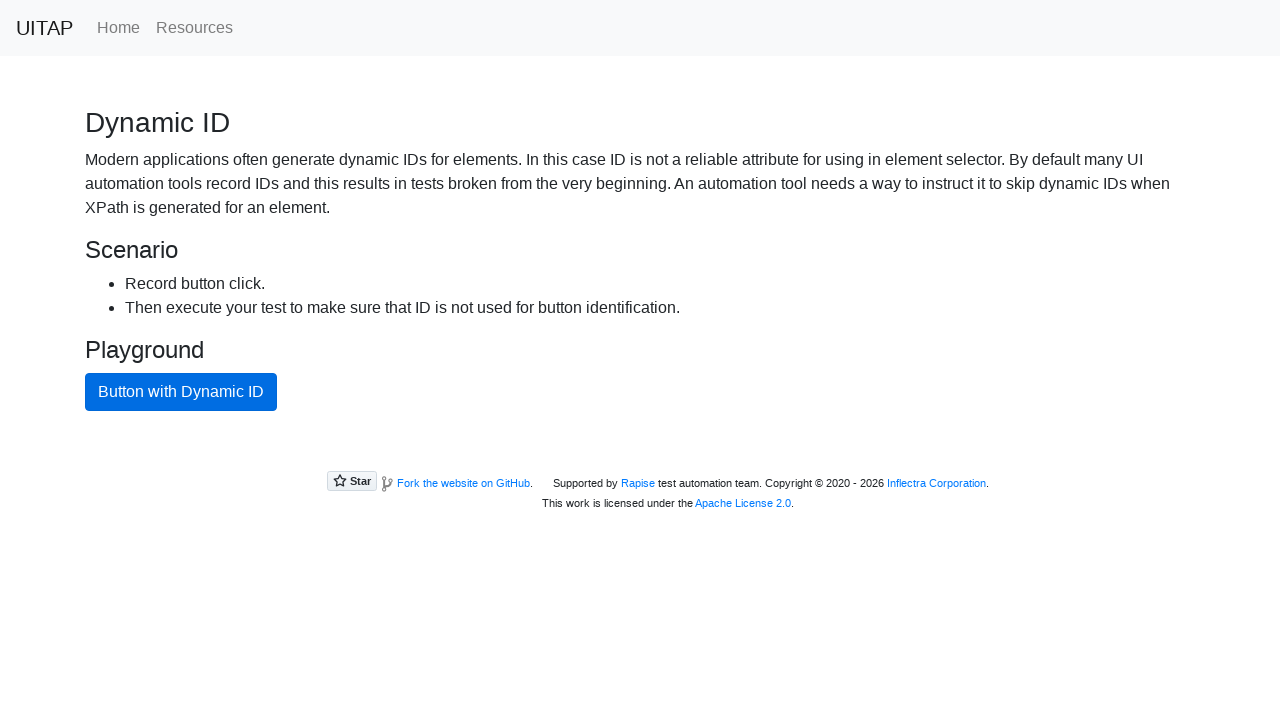

Clicked primary button with dynamic ID (iteration 2) at (181, 392) on .btn.btn-primary
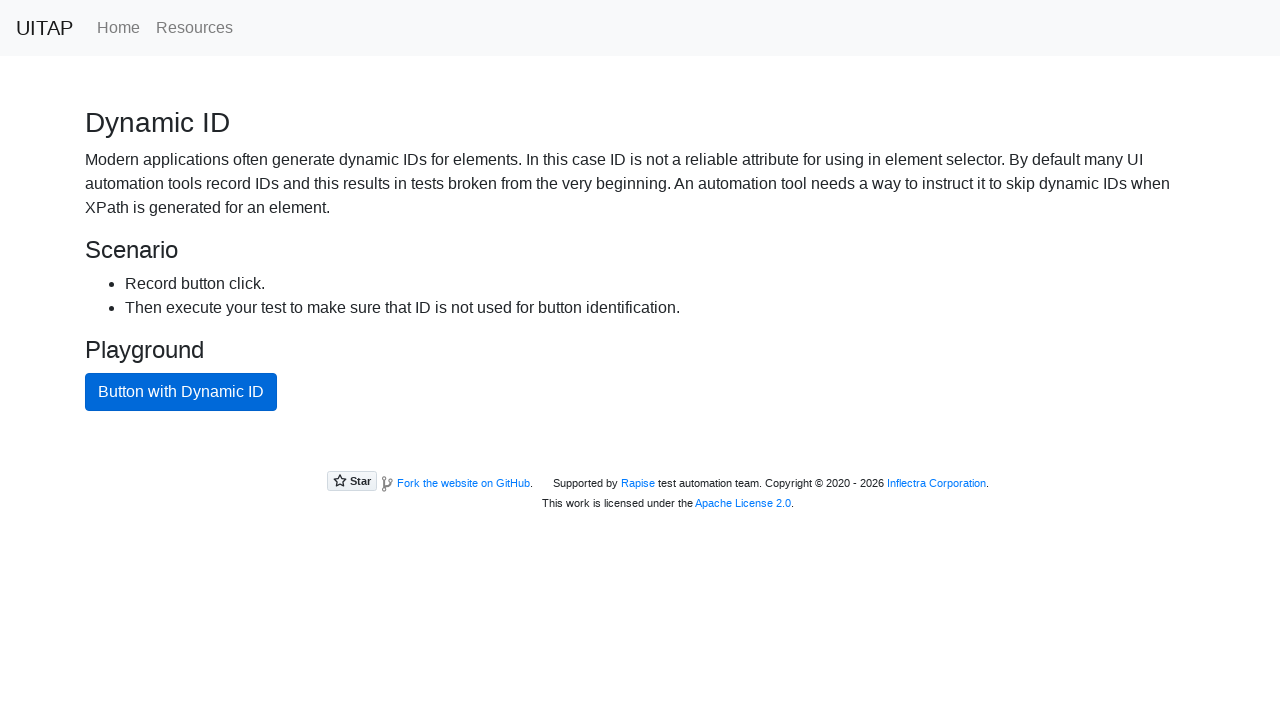

Navigated to dynamic ID test page (iteration 3)
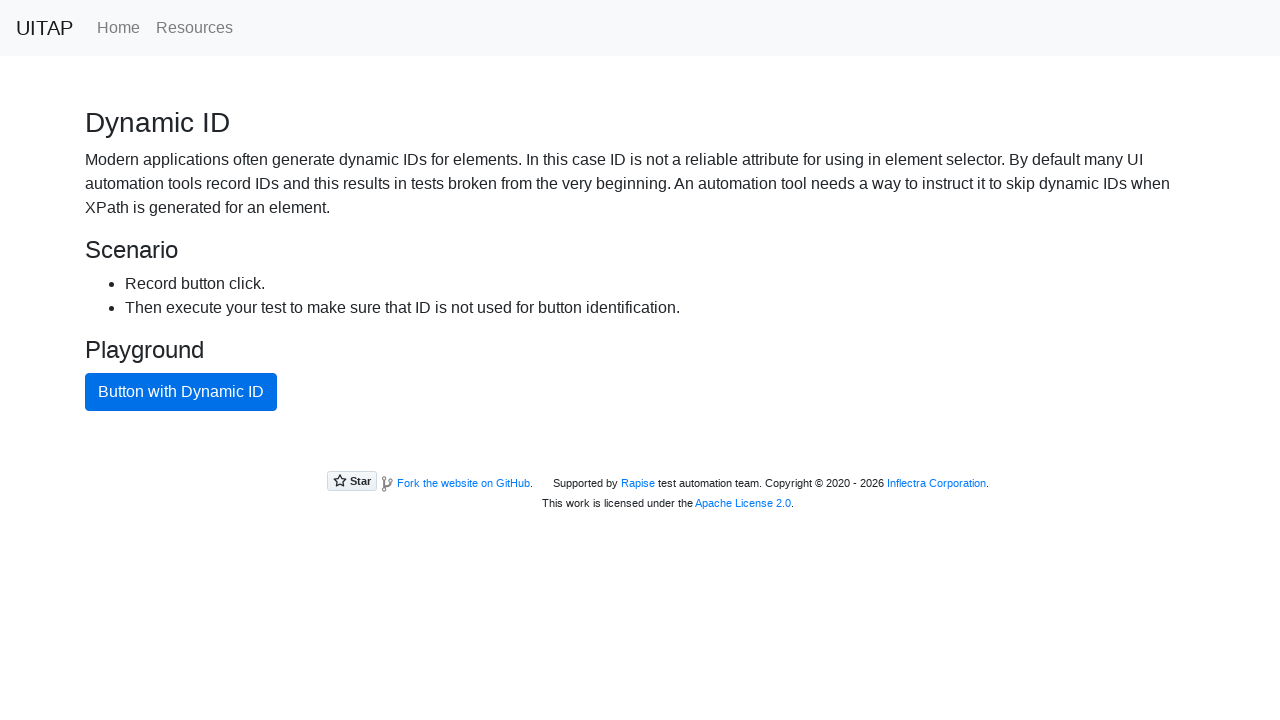

Clicked primary button with dynamic ID (iteration 3) at (181, 392) on .btn.btn-primary
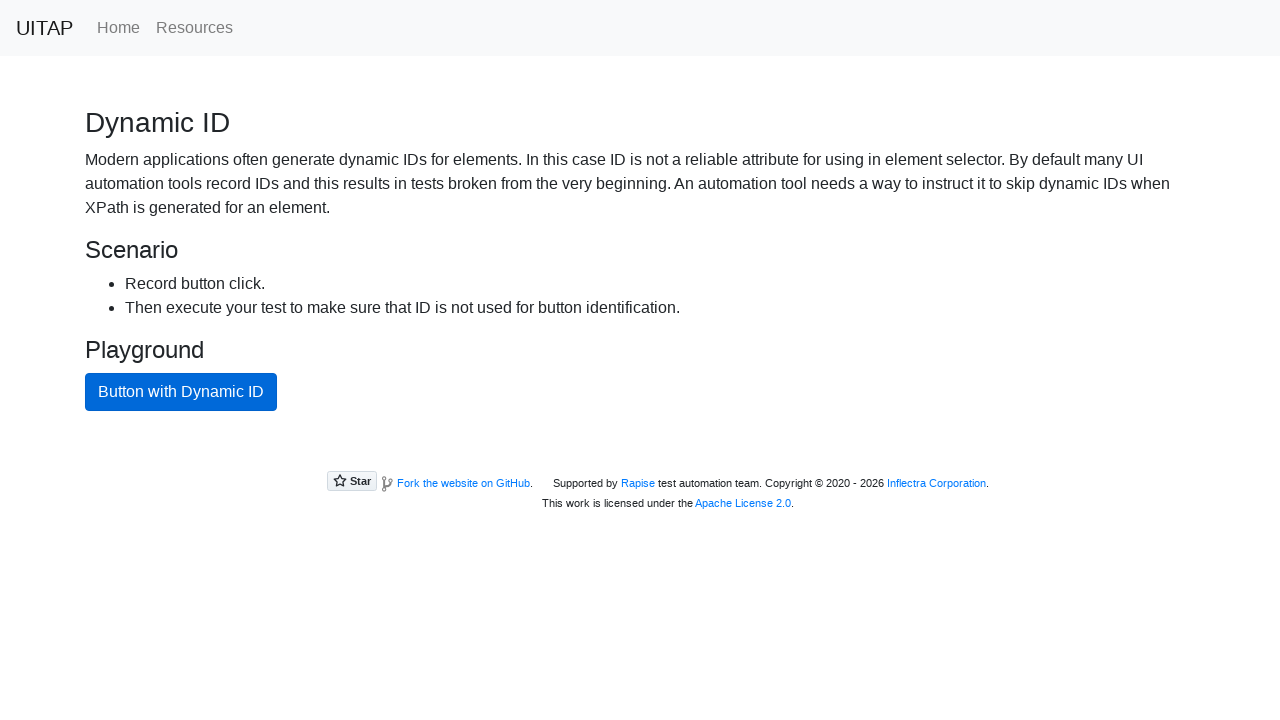

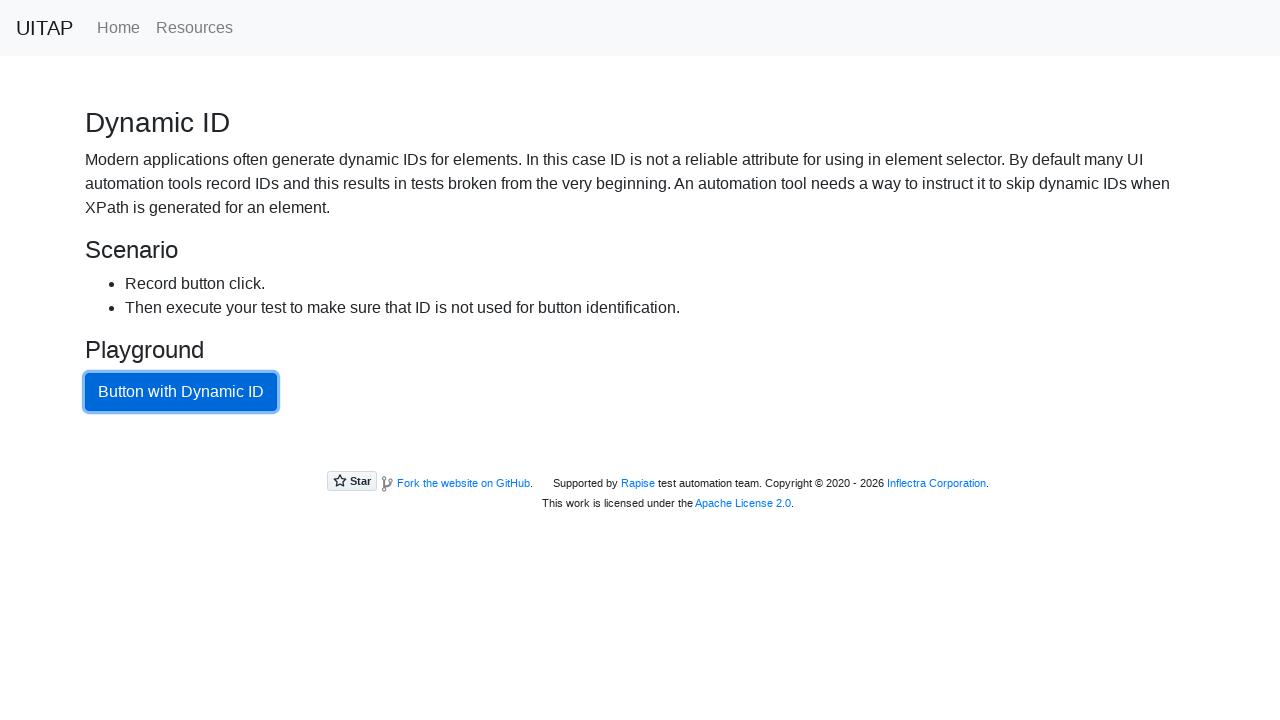